Tests a web form by locating a text input field by name and entering text into it

Starting URL: https://www.selenium.dev/selenium/web/web-form.html

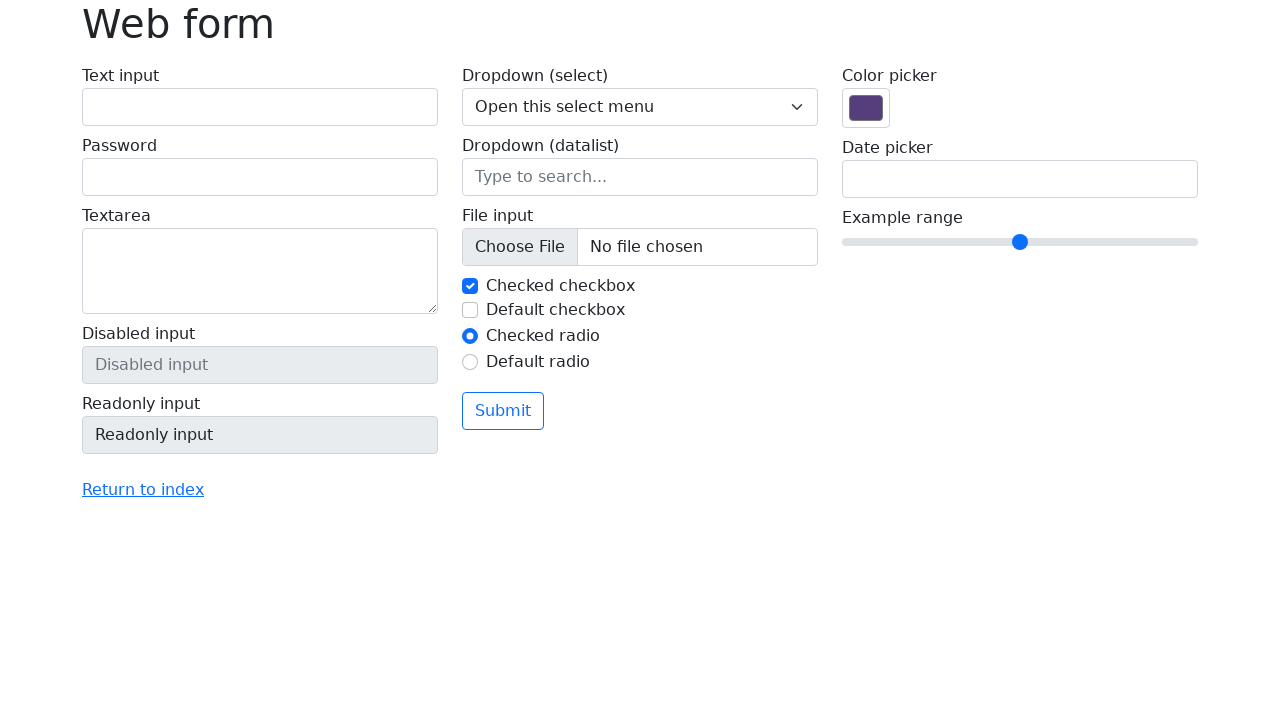

Filled text input field 'my-text' with 'jdbc' on input[name='my-text']
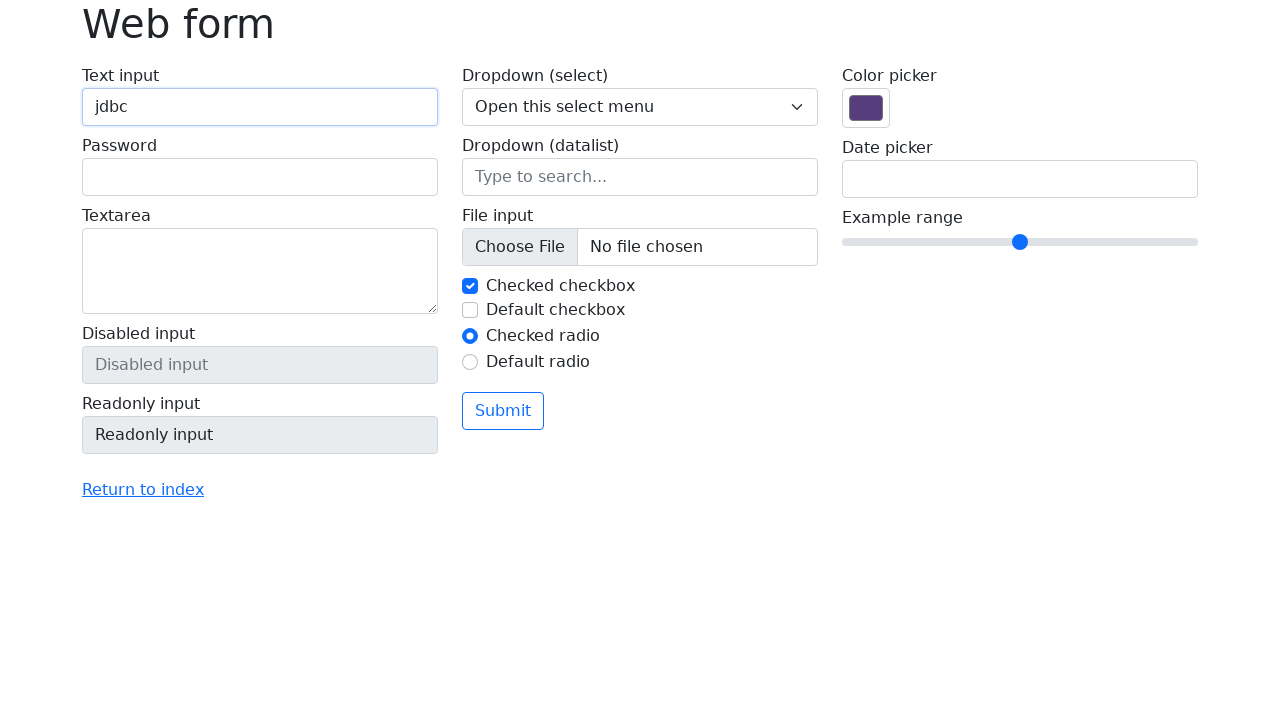

Verified that the text input field contains 'jdbc'
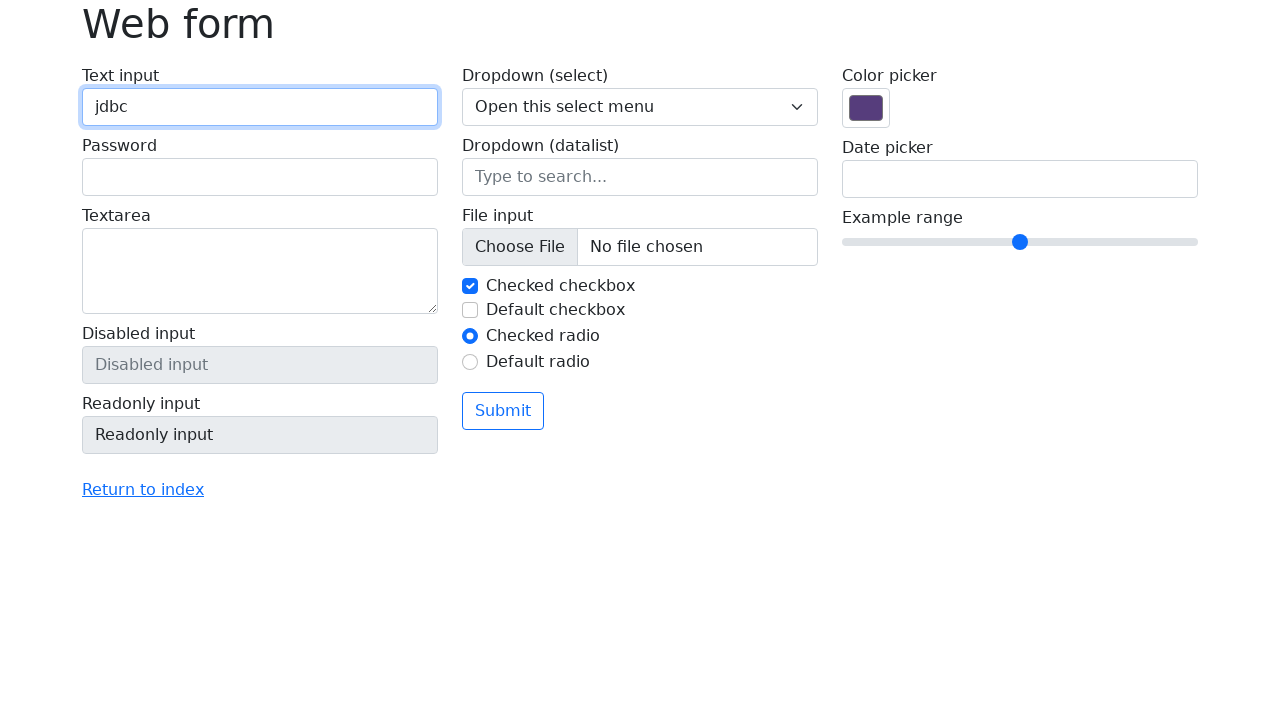

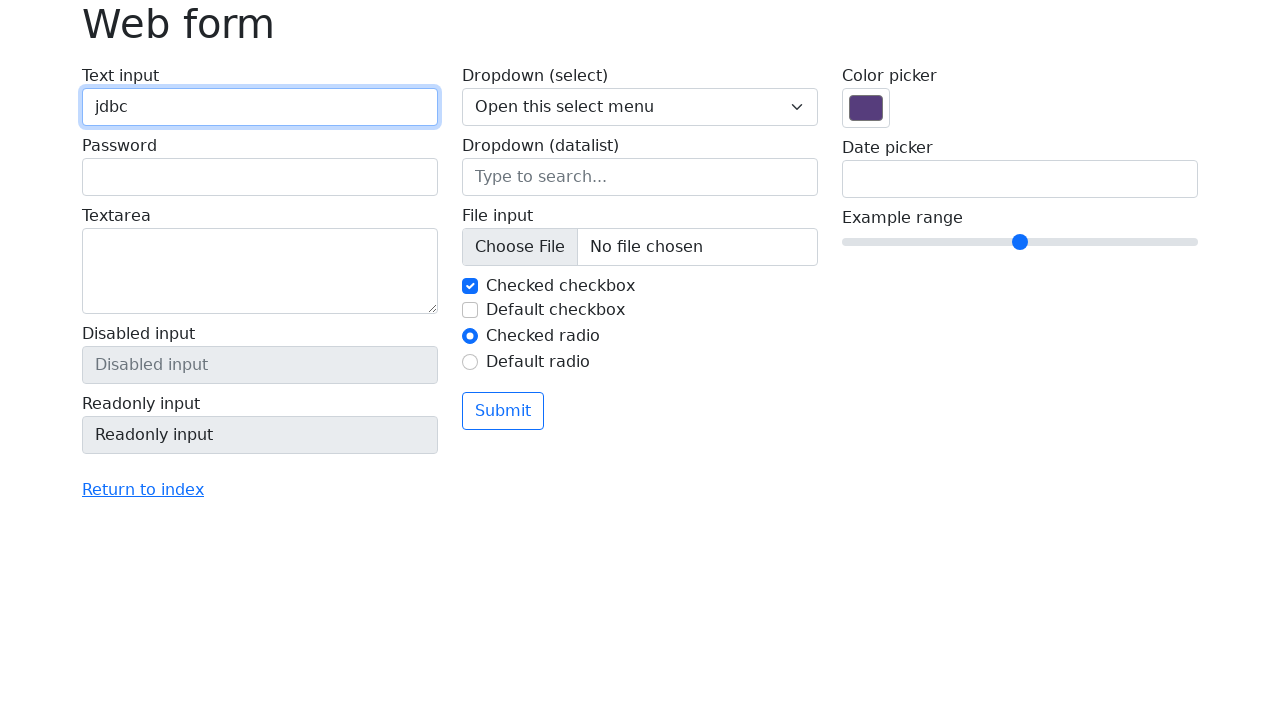